Tests dropdown selection by selecting option with value '1' from the dropdown

Starting URL: https://the-internet.herokuapp.com/dropdown

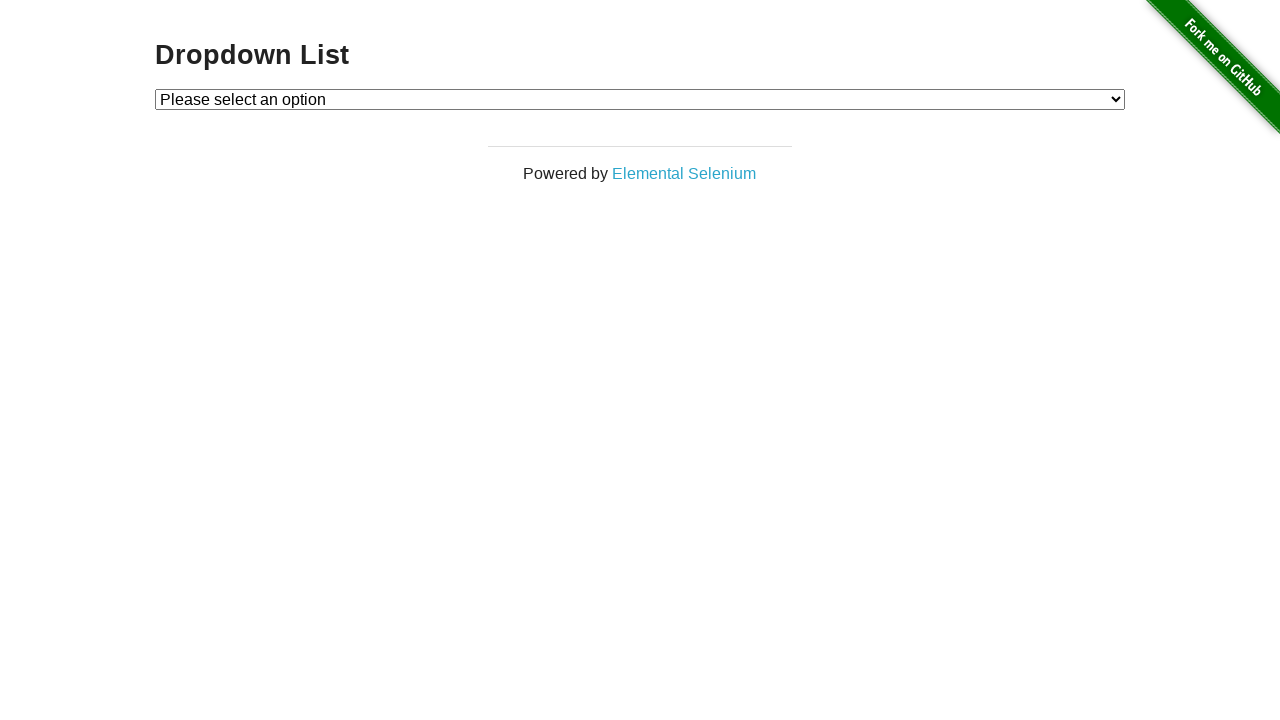

Navigated to dropdown test page
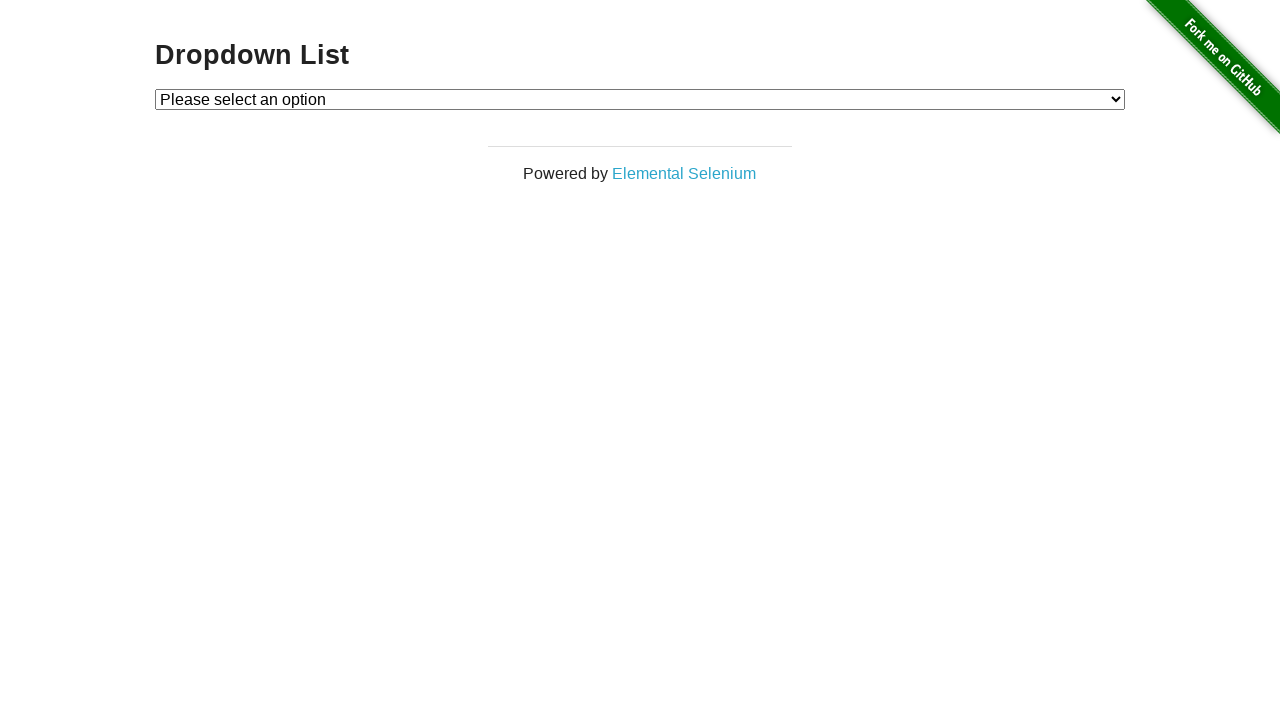

Selected option with value '1' from dropdown on #dropdown
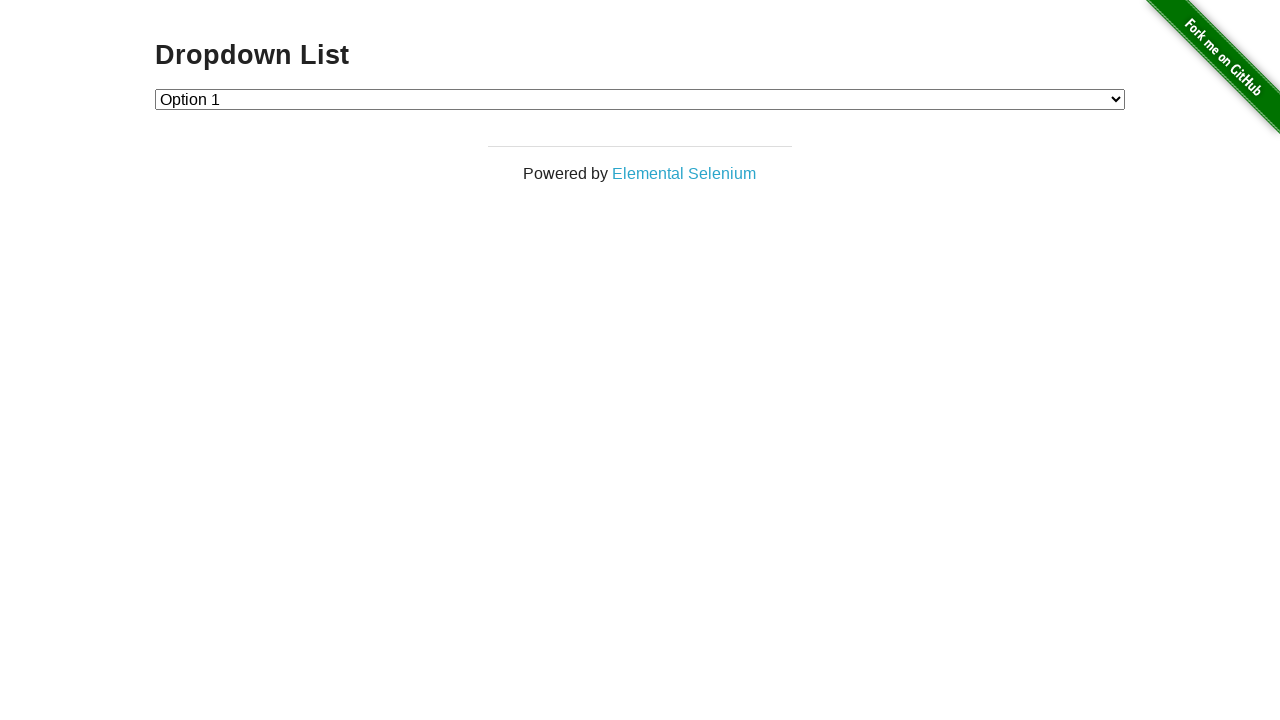

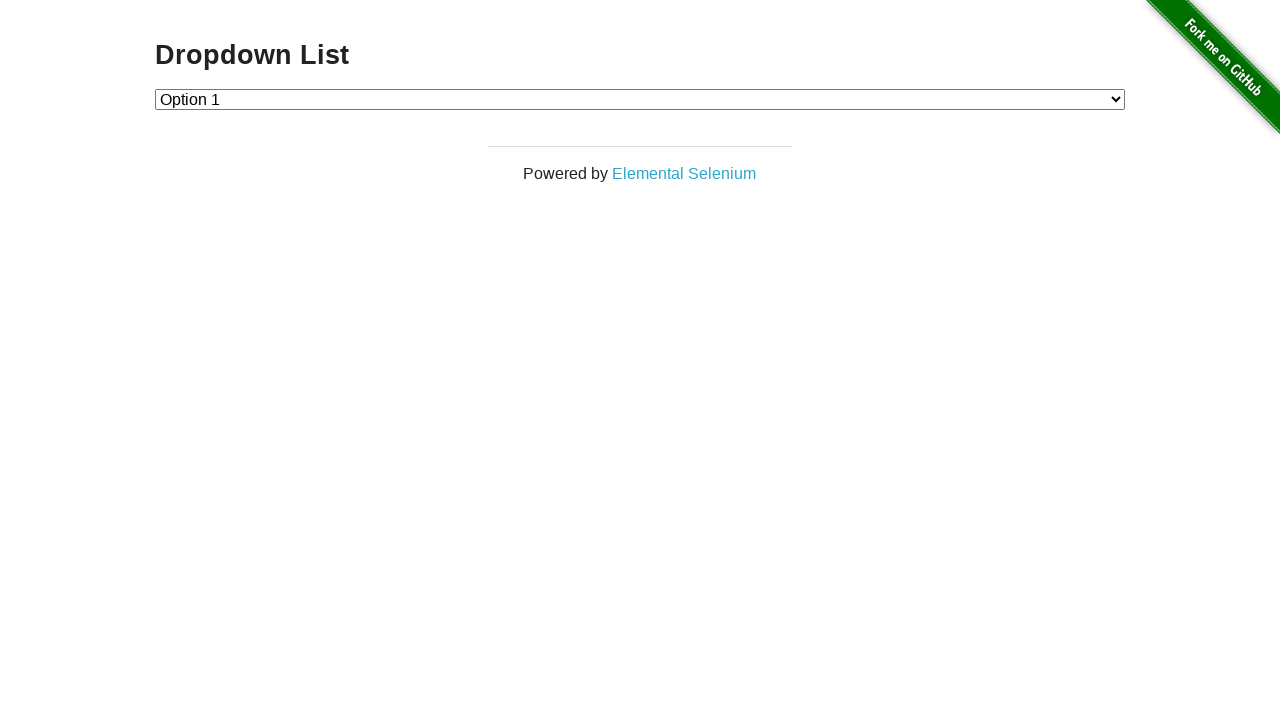